Tests checkbox functionality by navigating to the Checkboxes page and ensuring both checkboxes can be selected. Clicks each checkbox if not already selected and verifies they become selected.

Starting URL: https://the-internet.herokuapp.com/

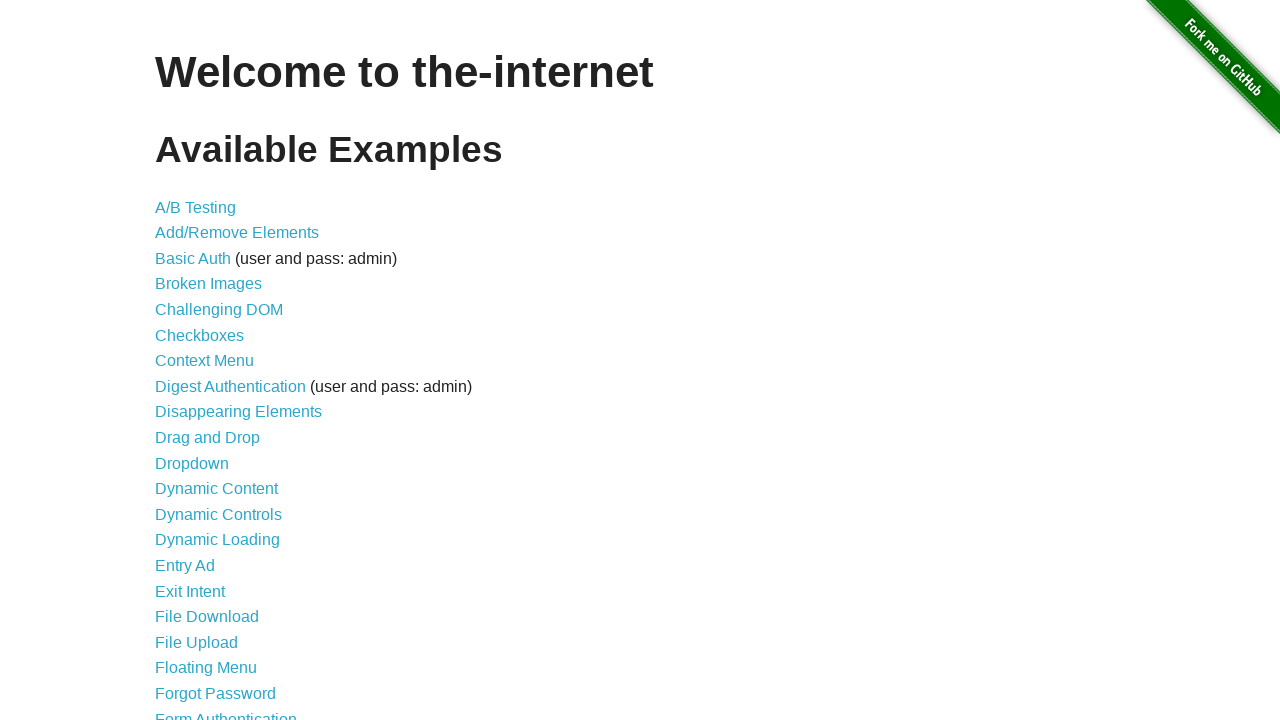

Clicked Checkboxes link from homepage at (200, 335) on a[href='/checkboxes']
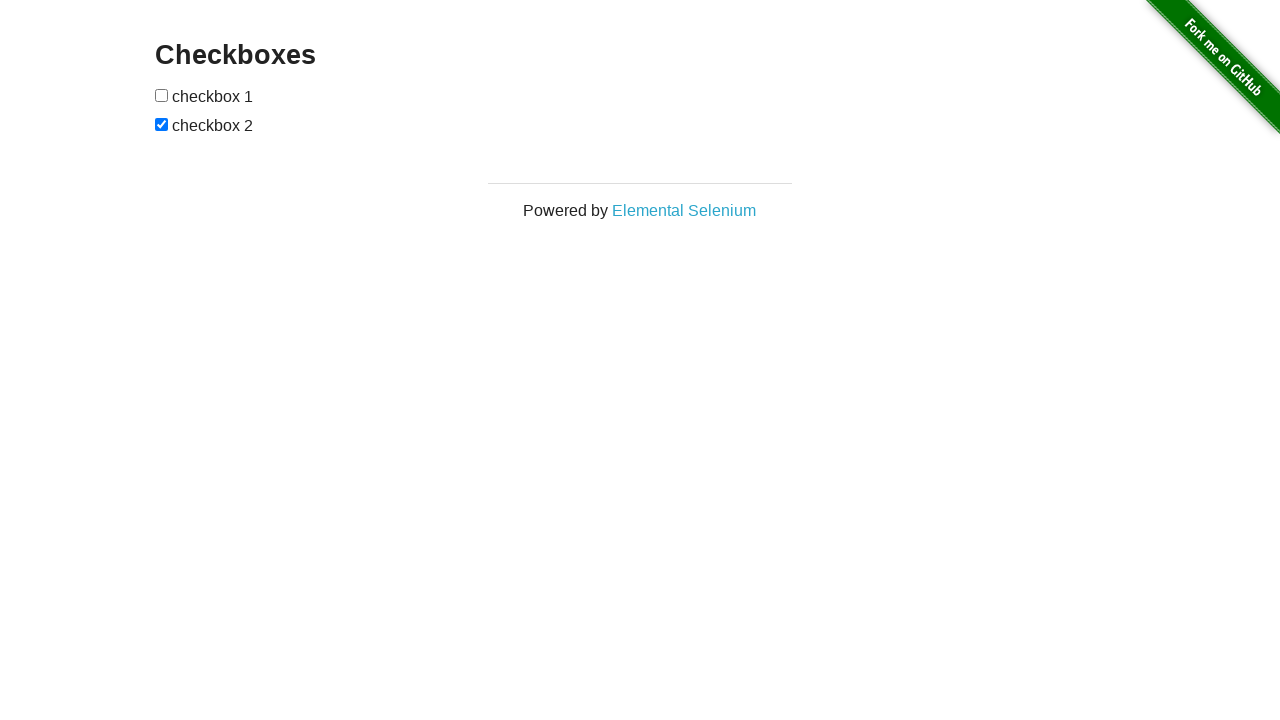

Checkboxes page loaded and checkbox elements are visible
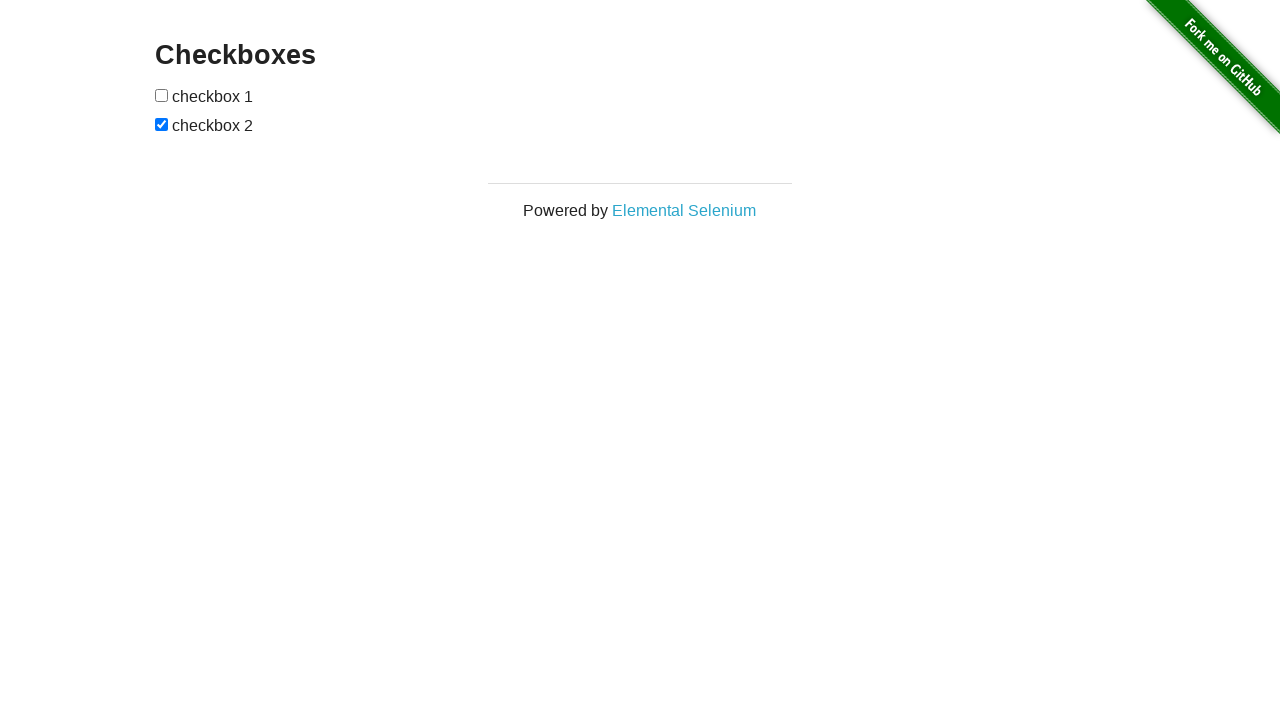

Located first checkbox element
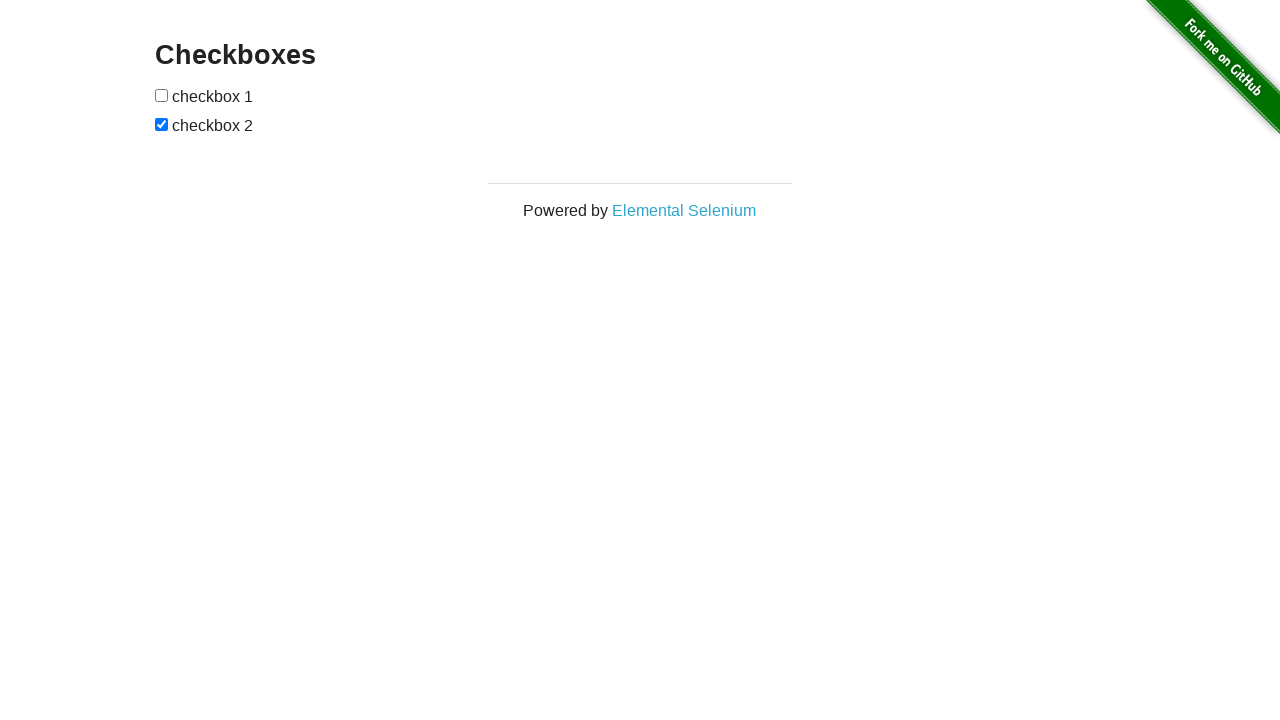

Located second checkbox element
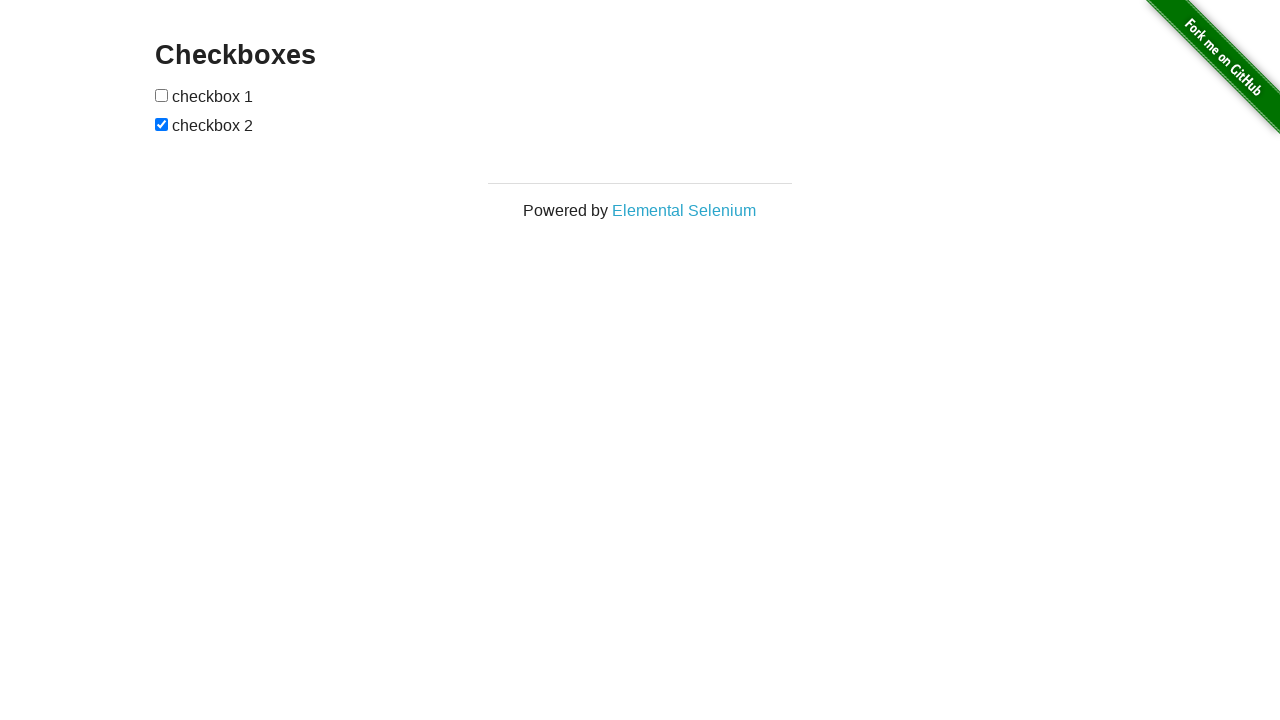

Clicked first checkbox to select it at (162, 95) on input[type='checkbox'] >> nth=0
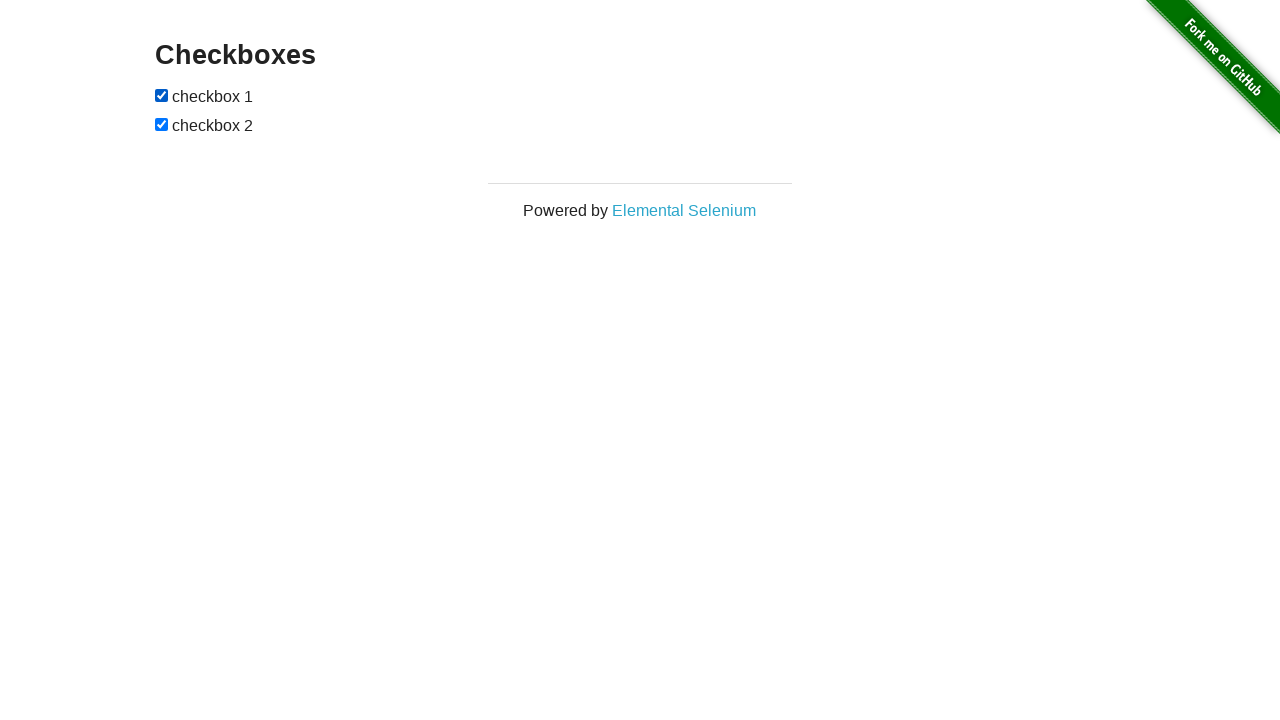

Second checkbox was already selected
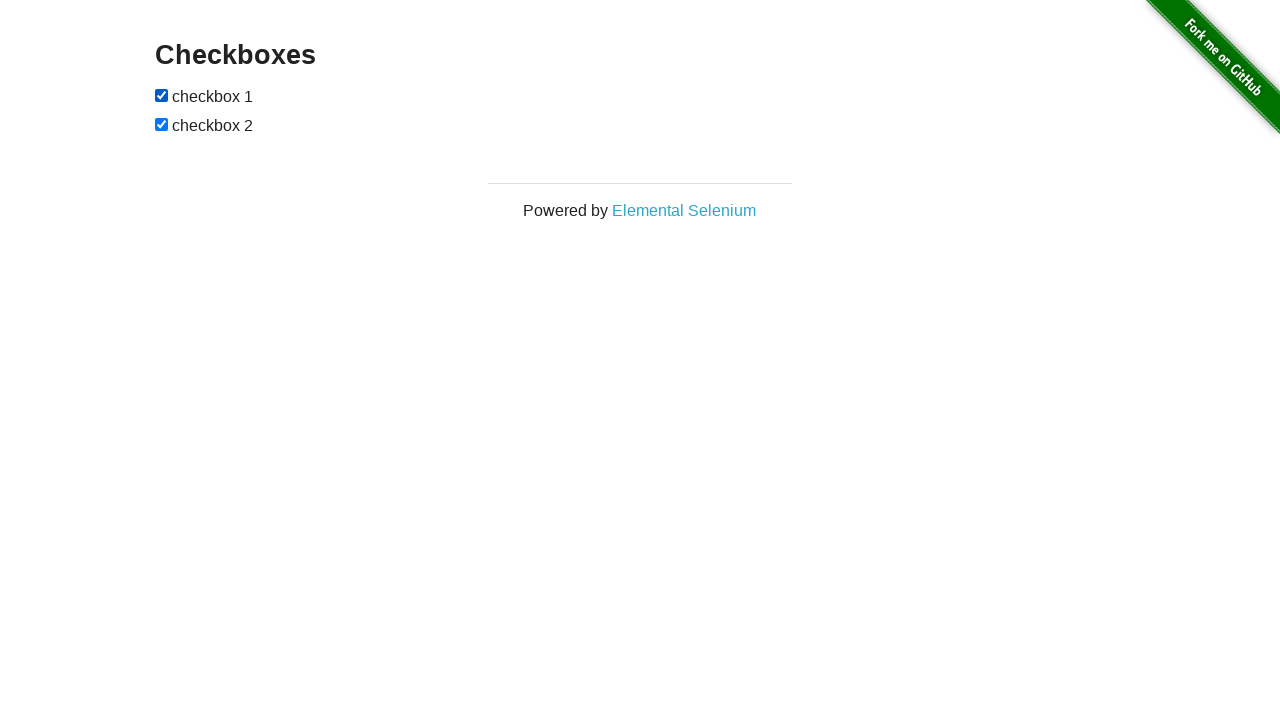

Verified first checkbox is selected
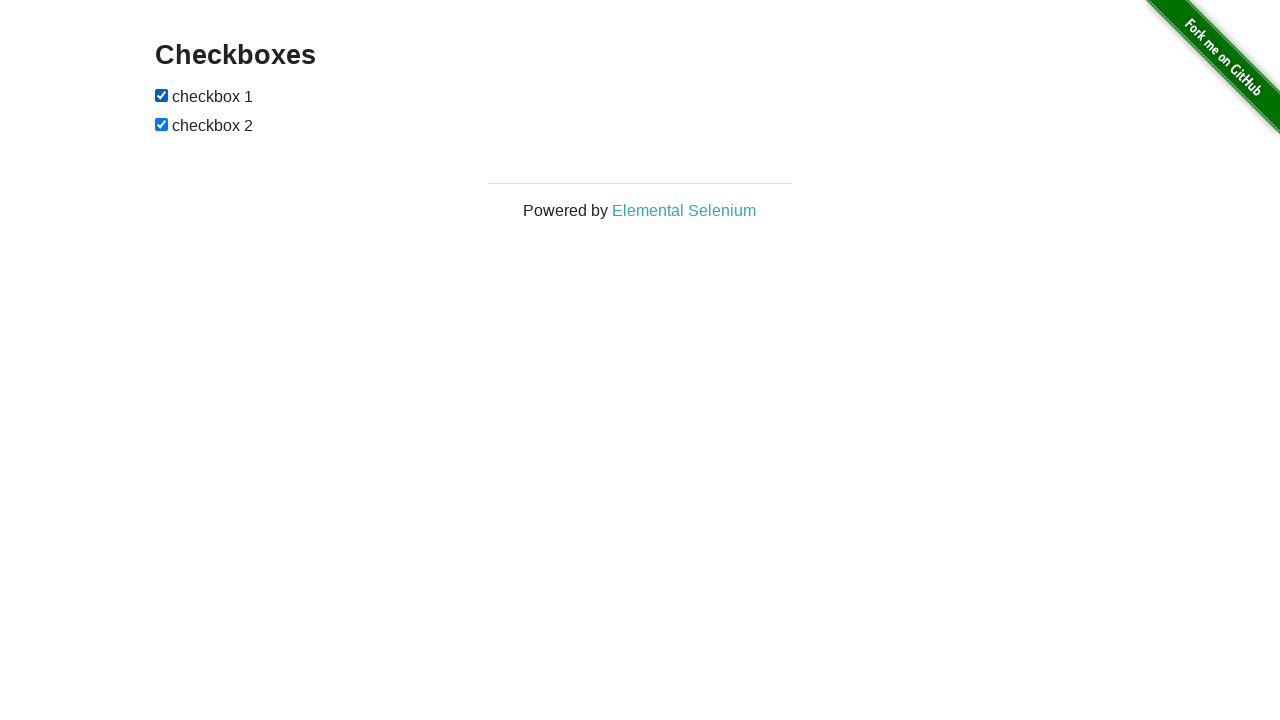

Verified second checkbox is selected
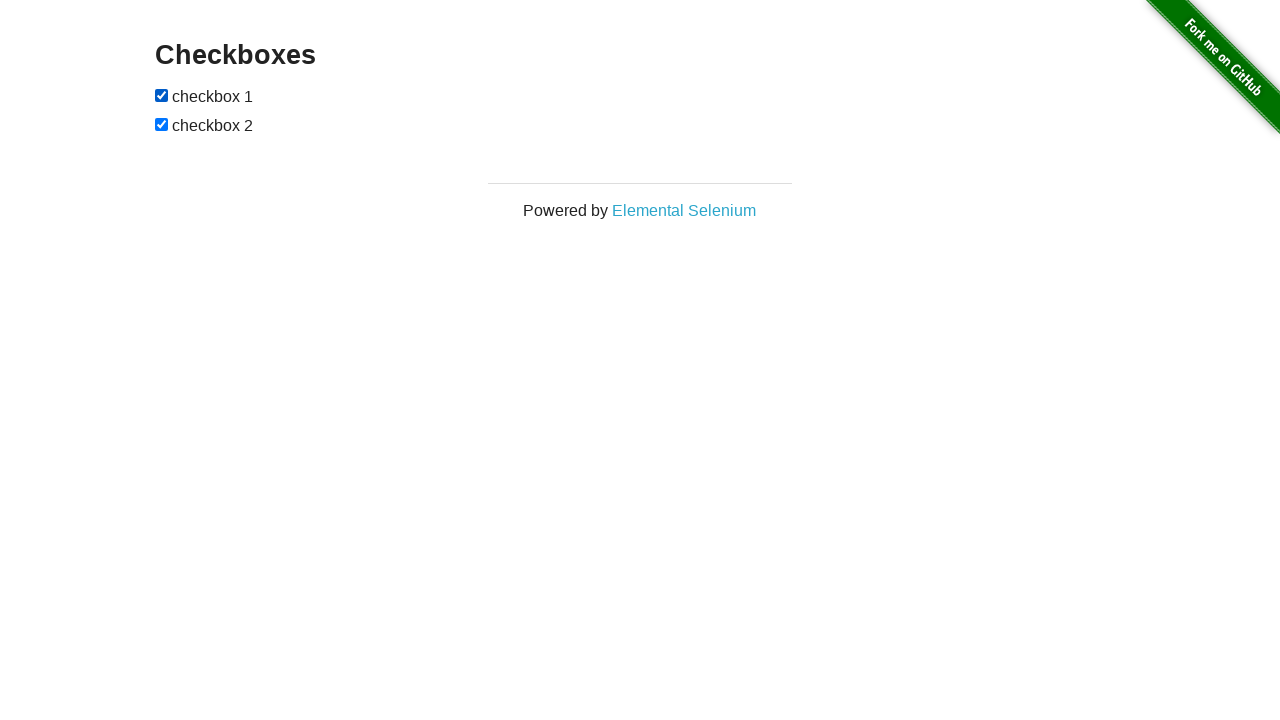

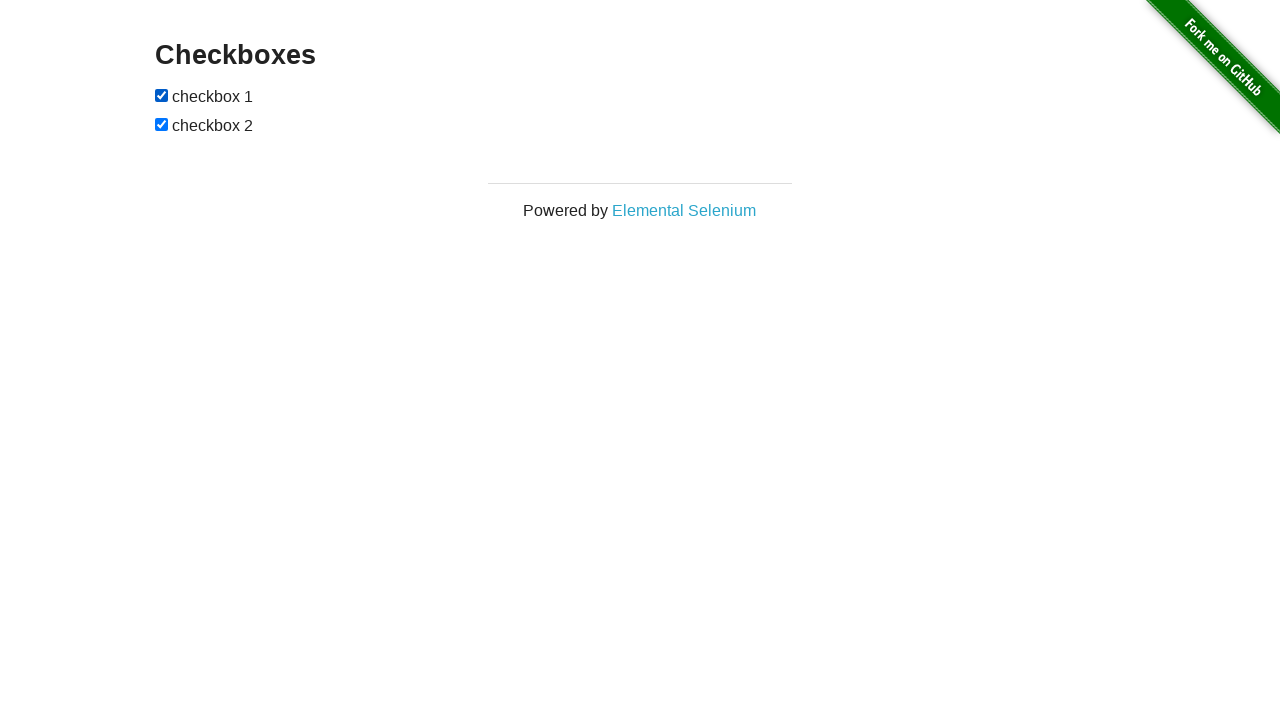